Tests JavaScript confirm dialog interaction within an iframe by clicking a button, accepting the alert, and verifying the result text

Starting URL: https://www.w3schools.com/js/tryit.asp?filename=tryjs_confirm

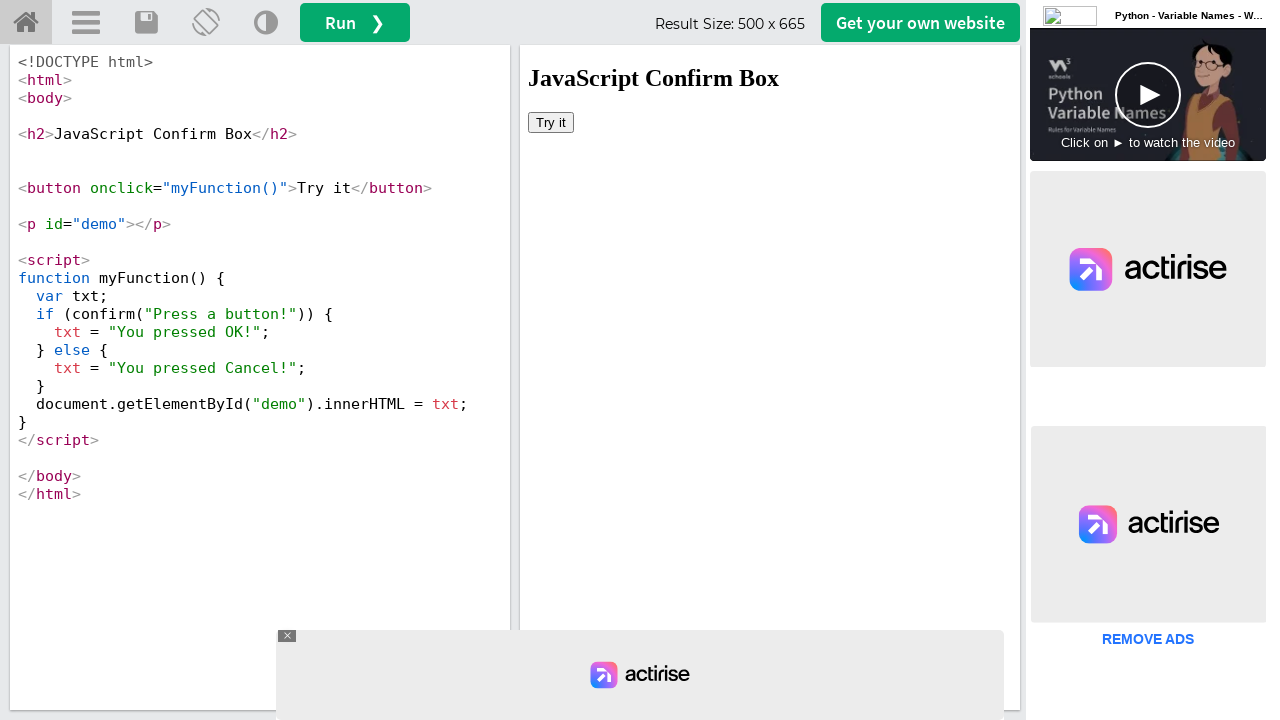

Located iframe with id 'iframeResult'
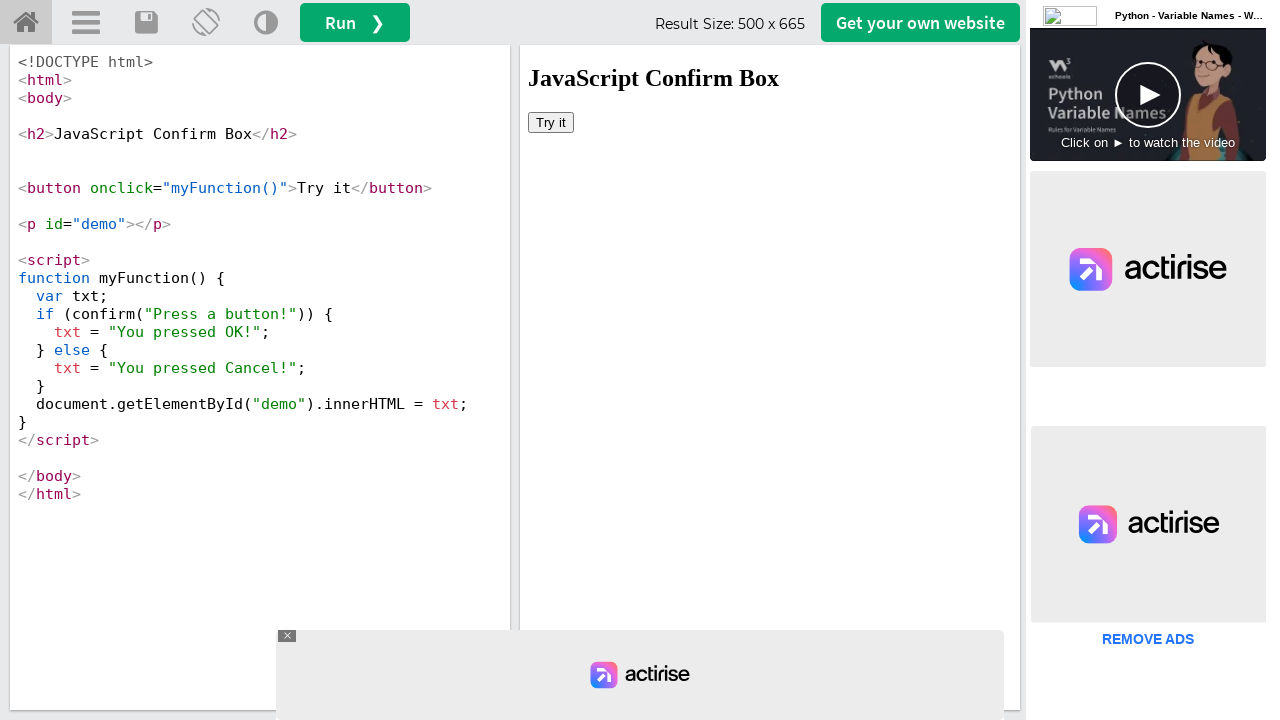

Clicked 'Try it' button to trigger confirm dialog at (551, 122) on iframe[id='iframeResult'] >> internal:control=enter-frame >> xpath=//button[text
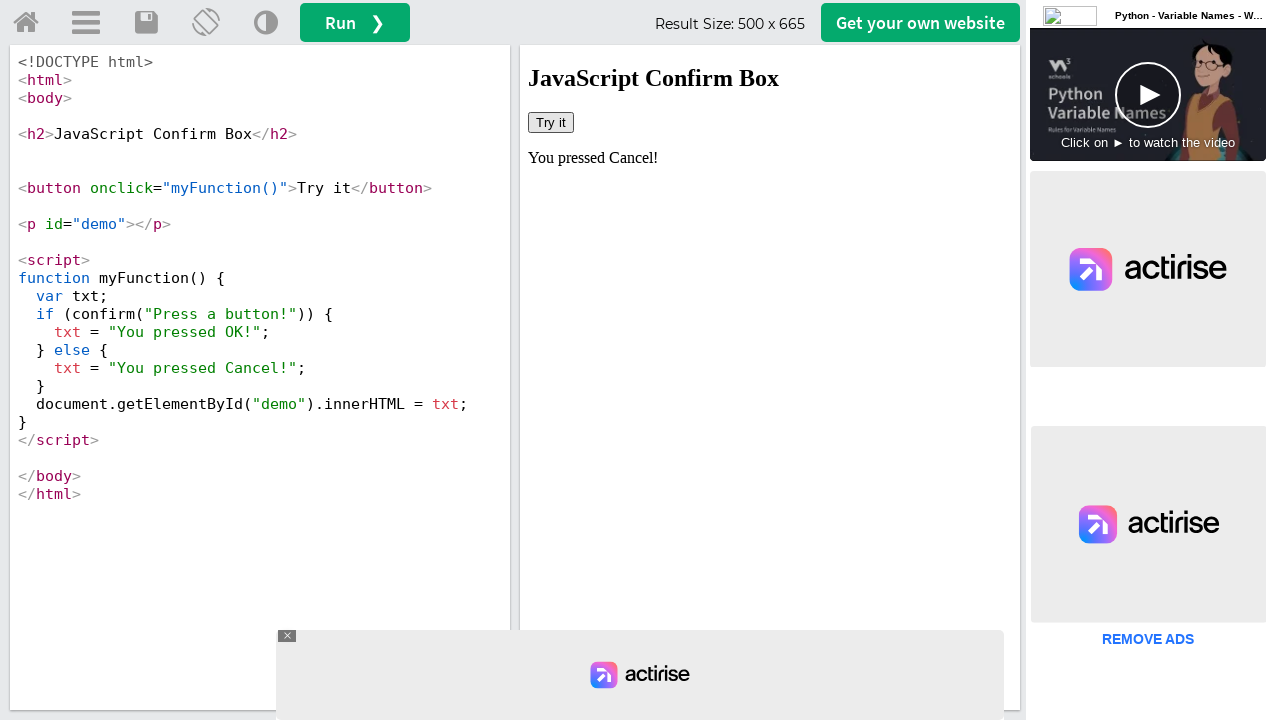

Set up dialog handler to accept confirm dialogs
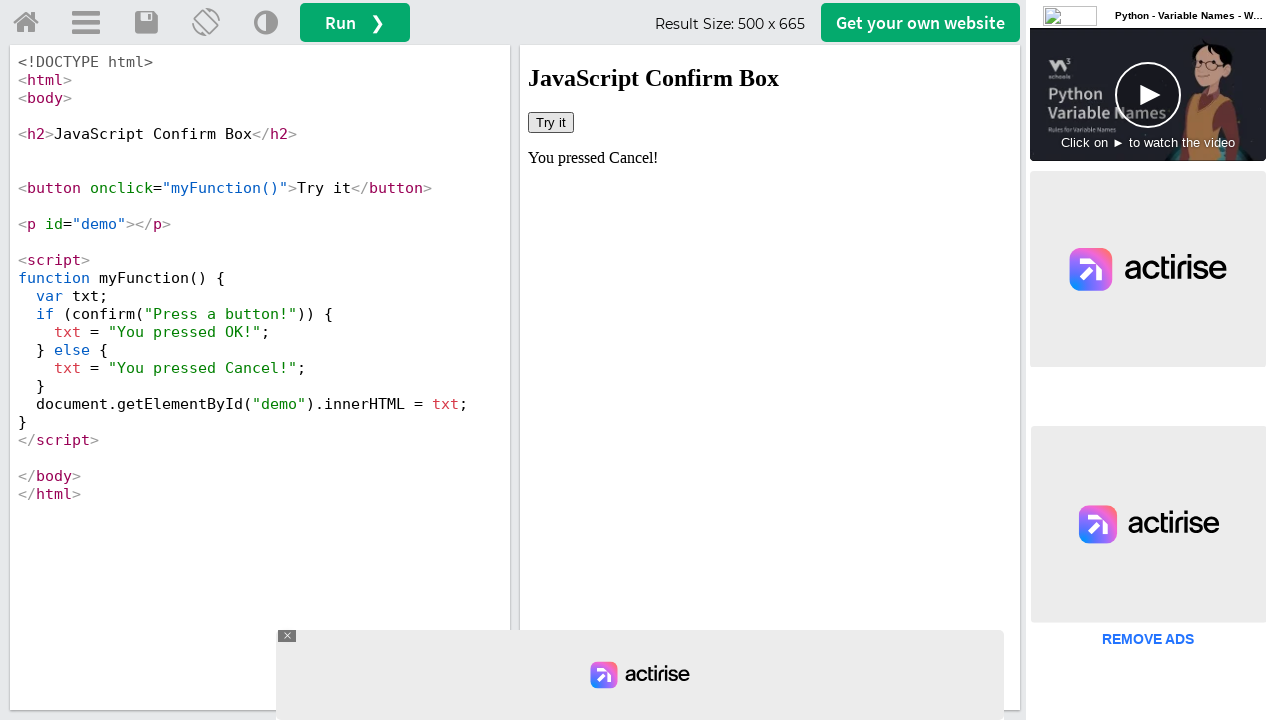

Retrieved result text from #demo element
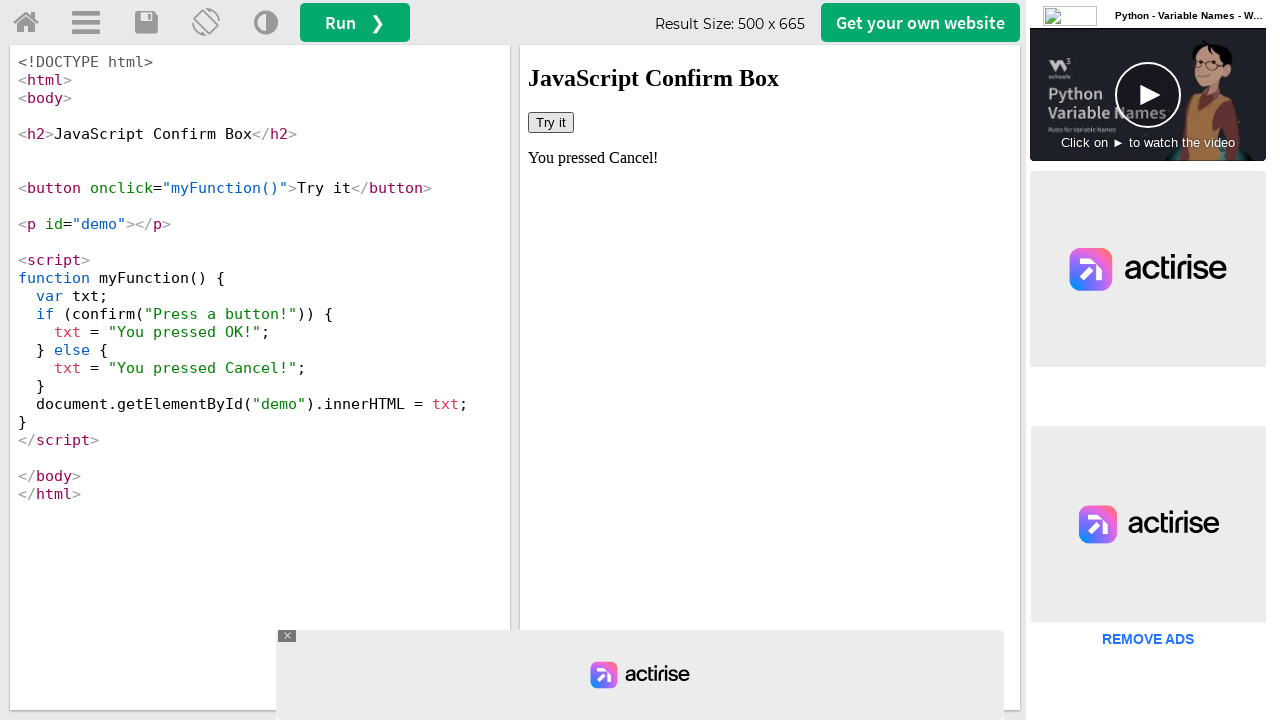

Verified result text contains 'OK' or 'pressed': You pressed Cancel!
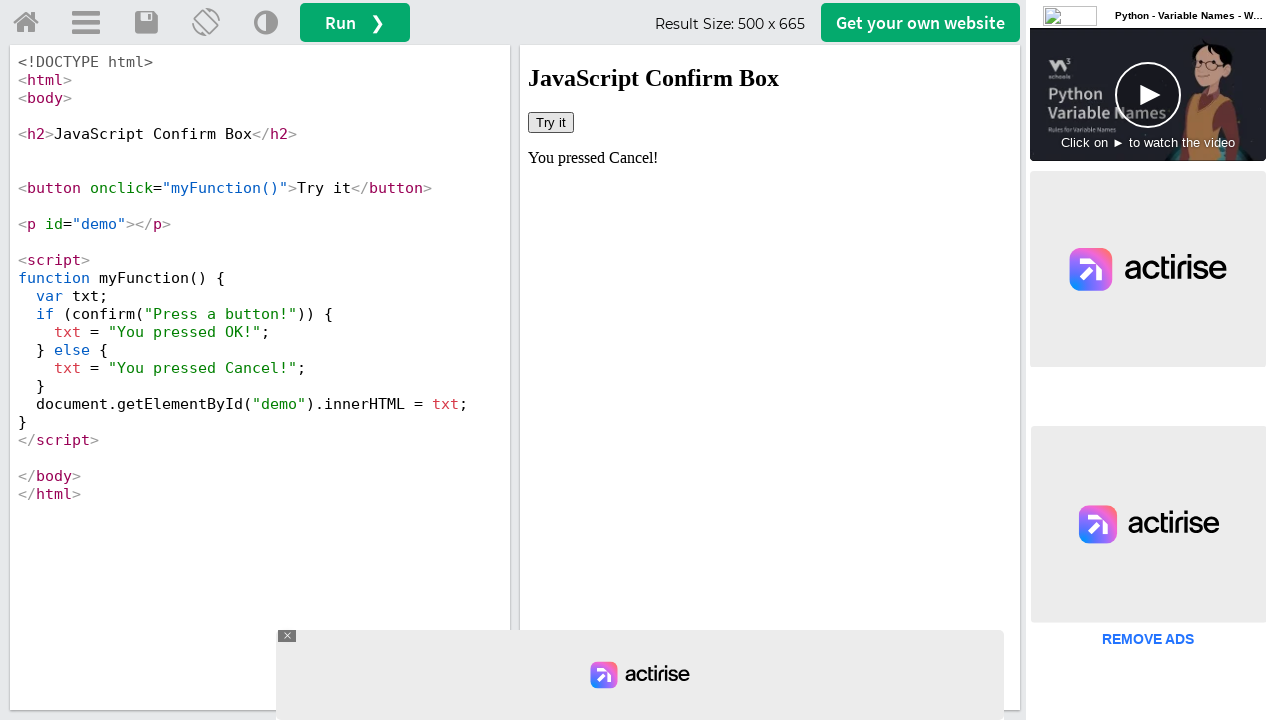

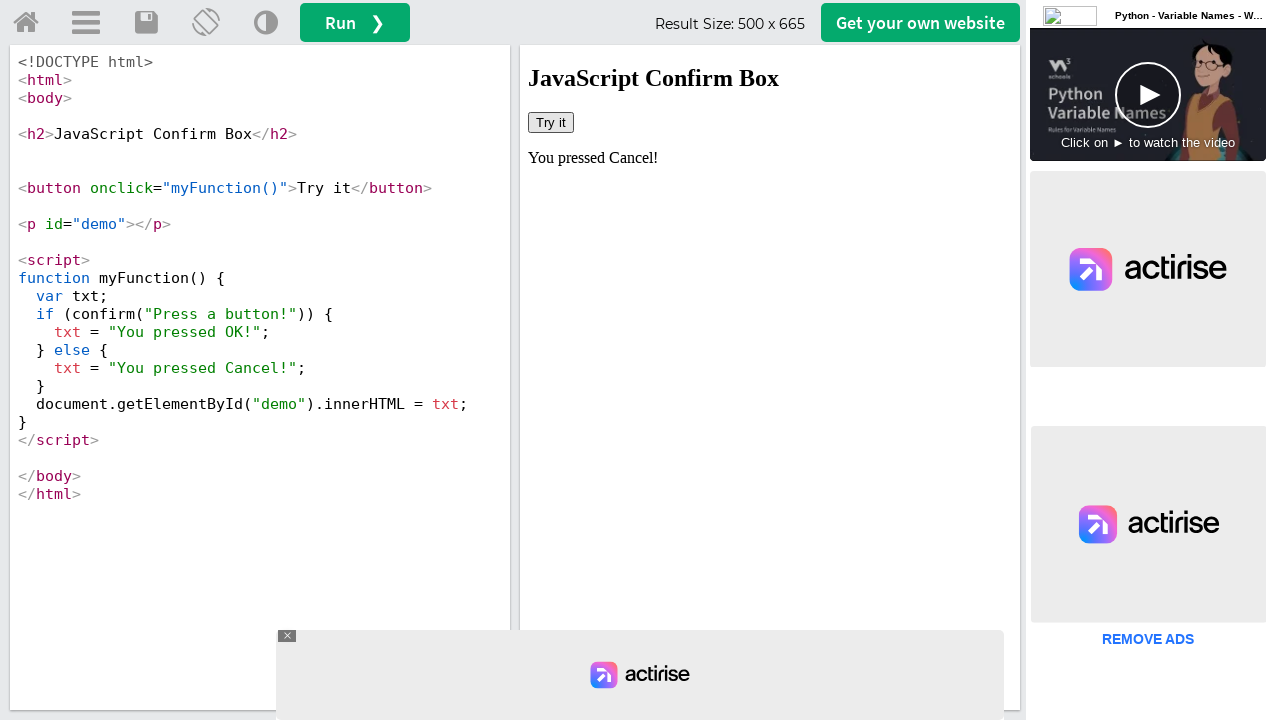